Completes a series of browser automation challenges including clicking a start button, copying a UUID into an input field, checking multiple checkboxes, and clicking a button 10 times to complete the challenge.

Starting URL: https://browser-automation-challenges-demo.netlify.app/

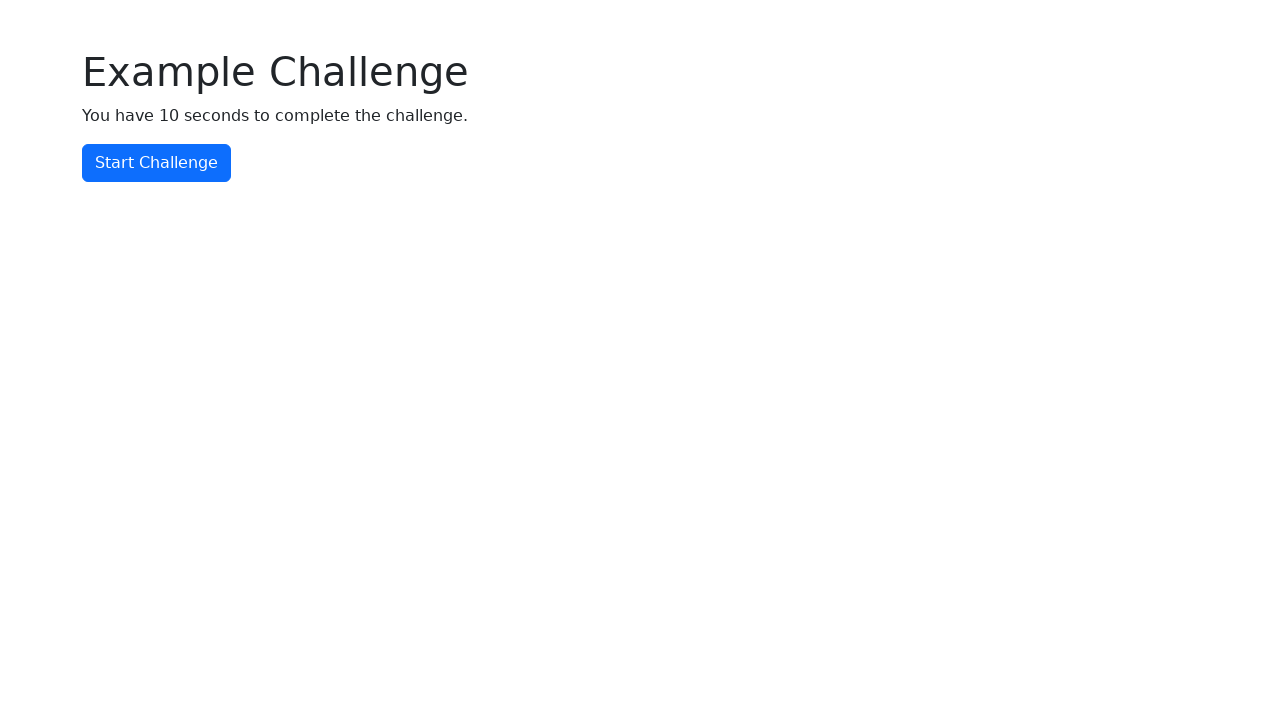

Clicked Start Challenge button at (156, 163) on internal:text="Start Challenge"i
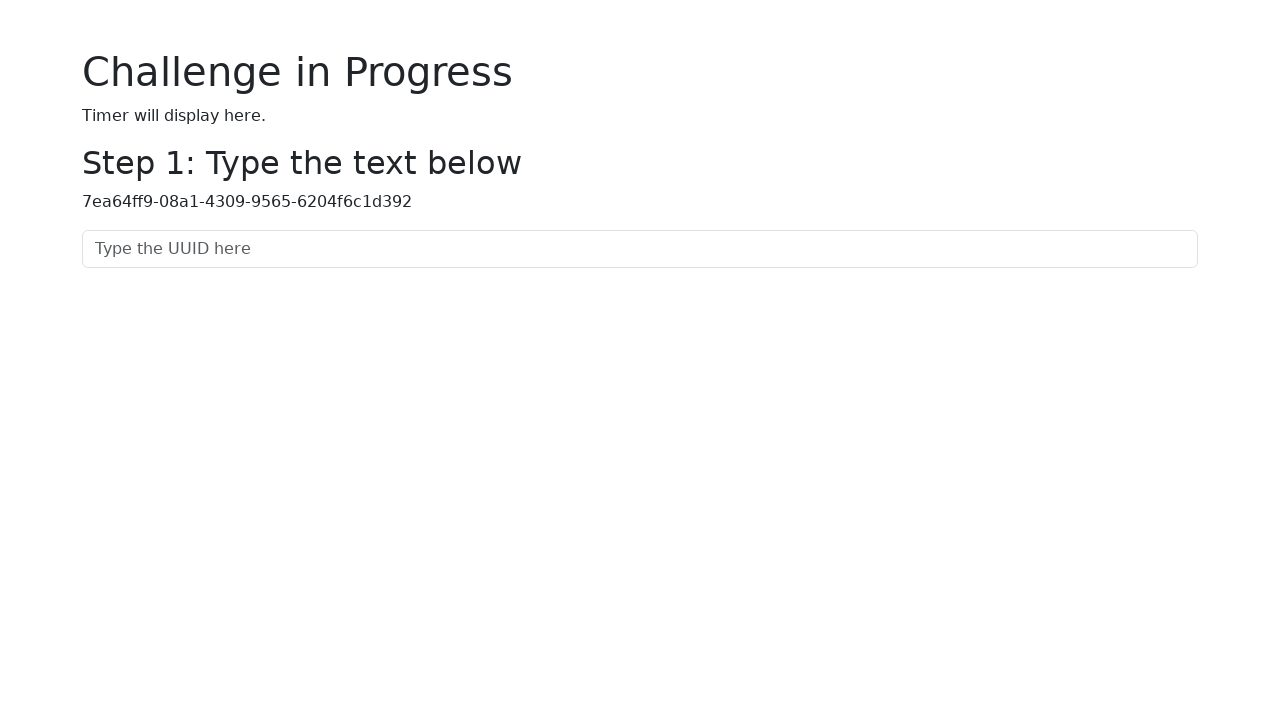

Retrieved UUID text from page
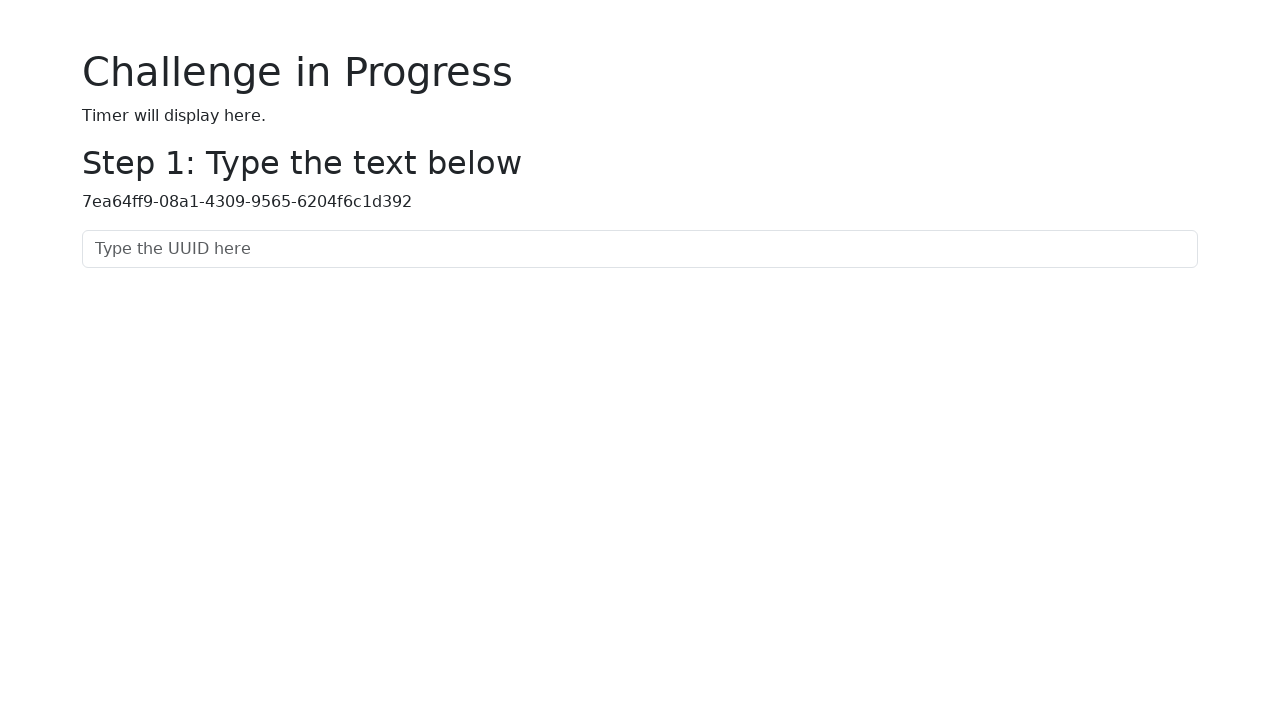

Filled UUID input field with copied UUID on internal:attr=[placeholder="Type the UUID here"i]
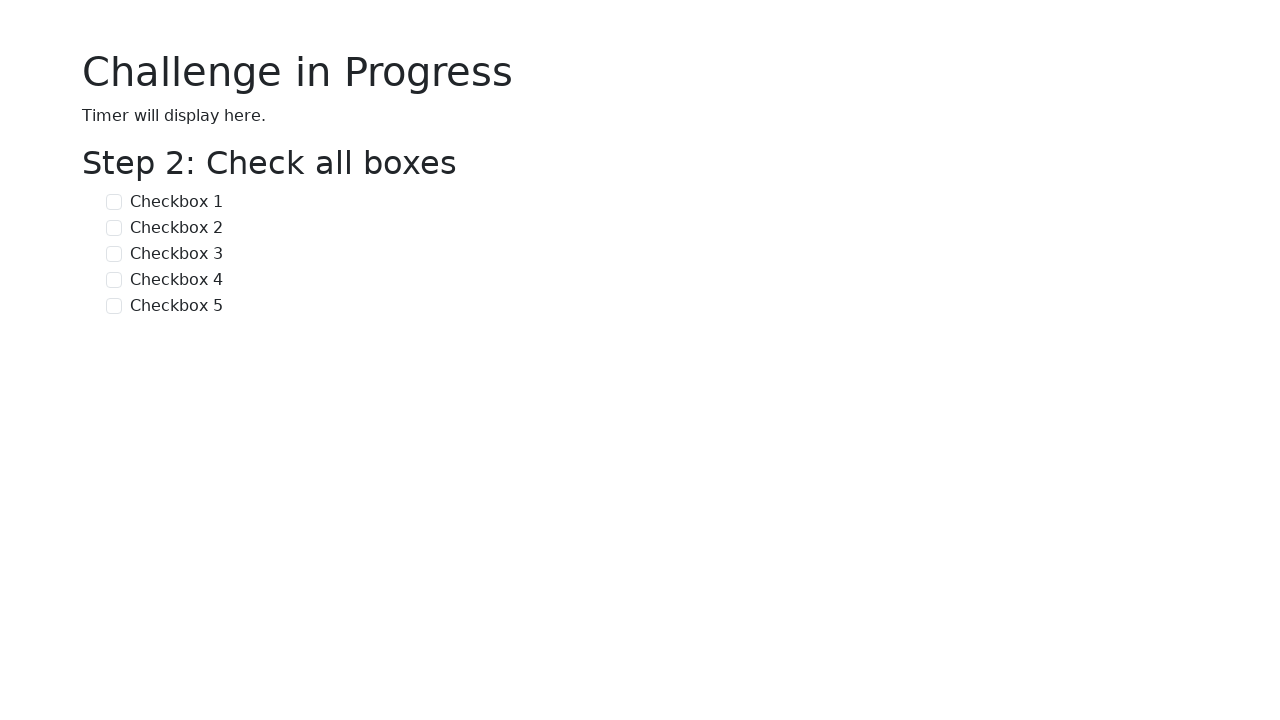

Retrieved all checkboxes from page
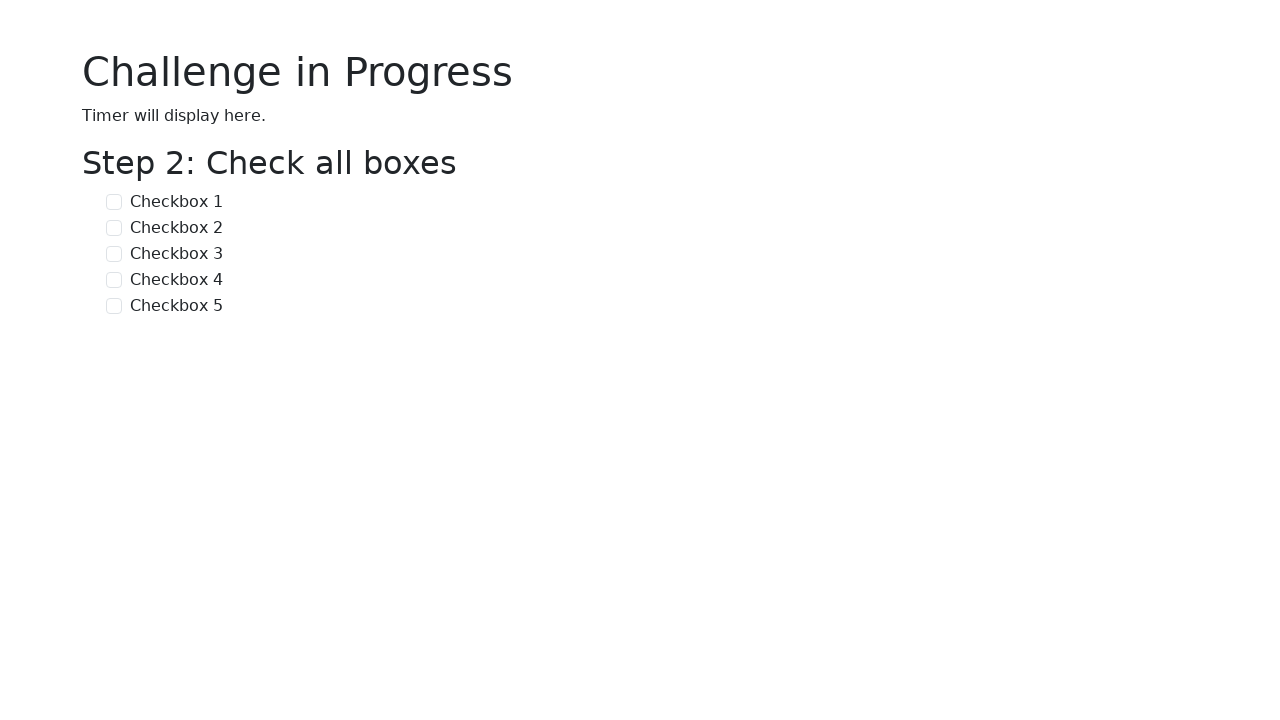

Checked a checkbox at (114, 202) on internal:role=checkbox >> nth=0
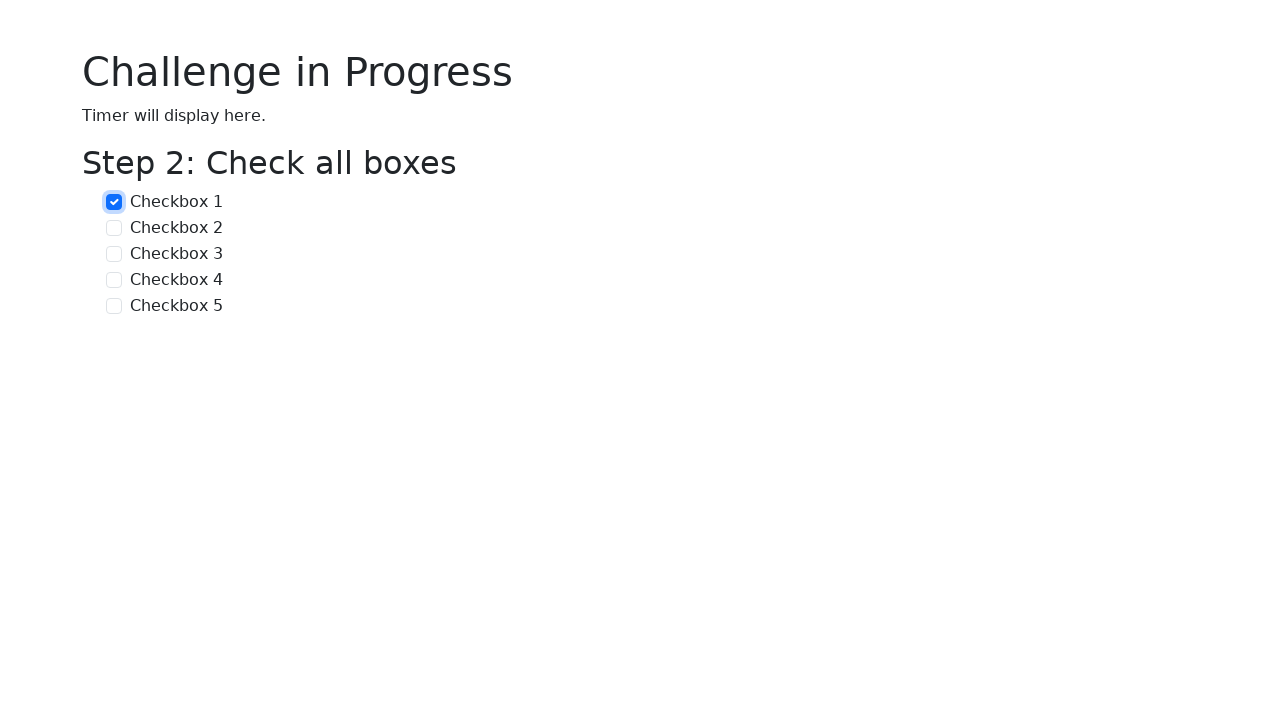

Checked a checkbox at (114, 228) on internal:role=checkbox >> nth=1
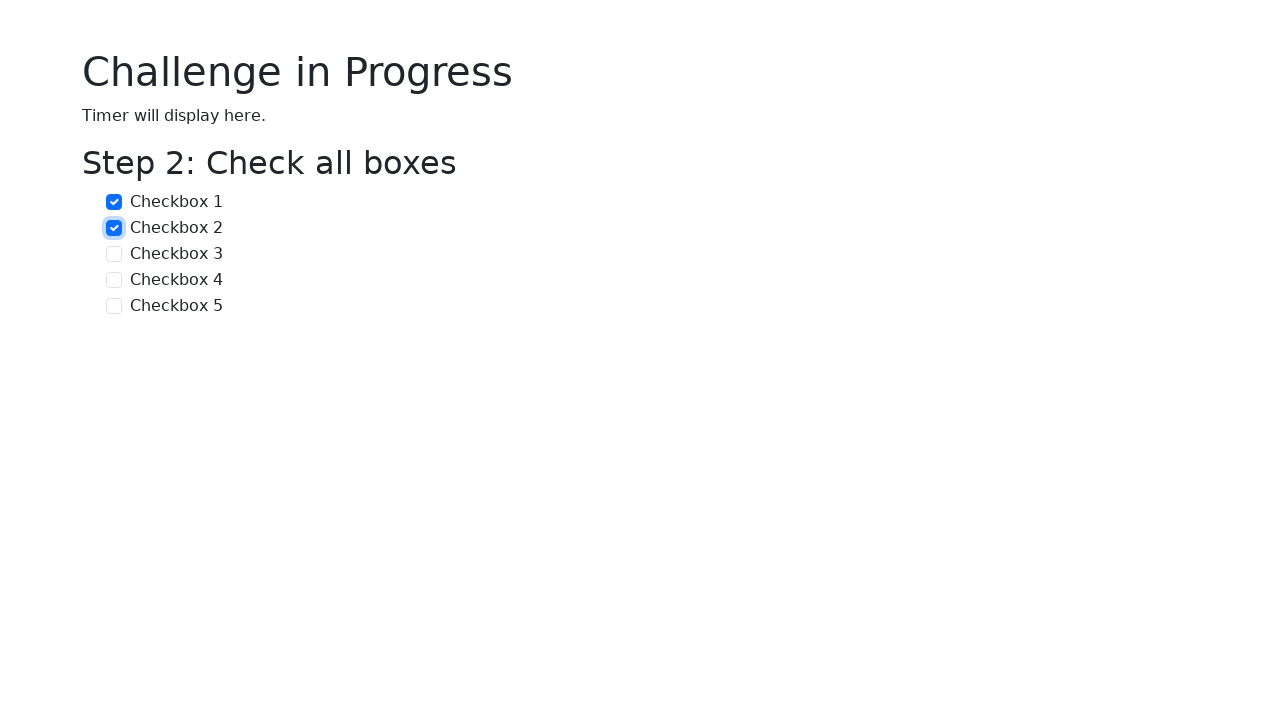

Checked a checkbox at (114, 254) on internal:role=checkbox >> nth=2
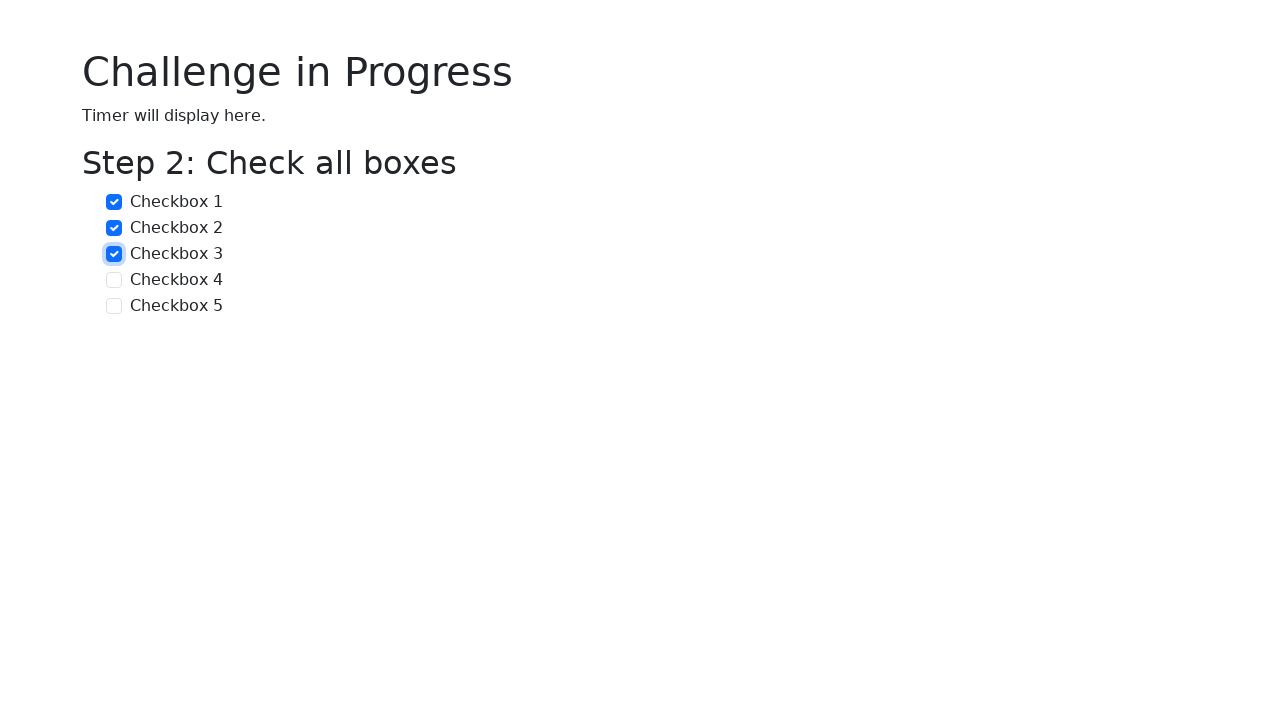

Checked a checkbox at (114, 280) on internal:role=checkbox >> nth=3
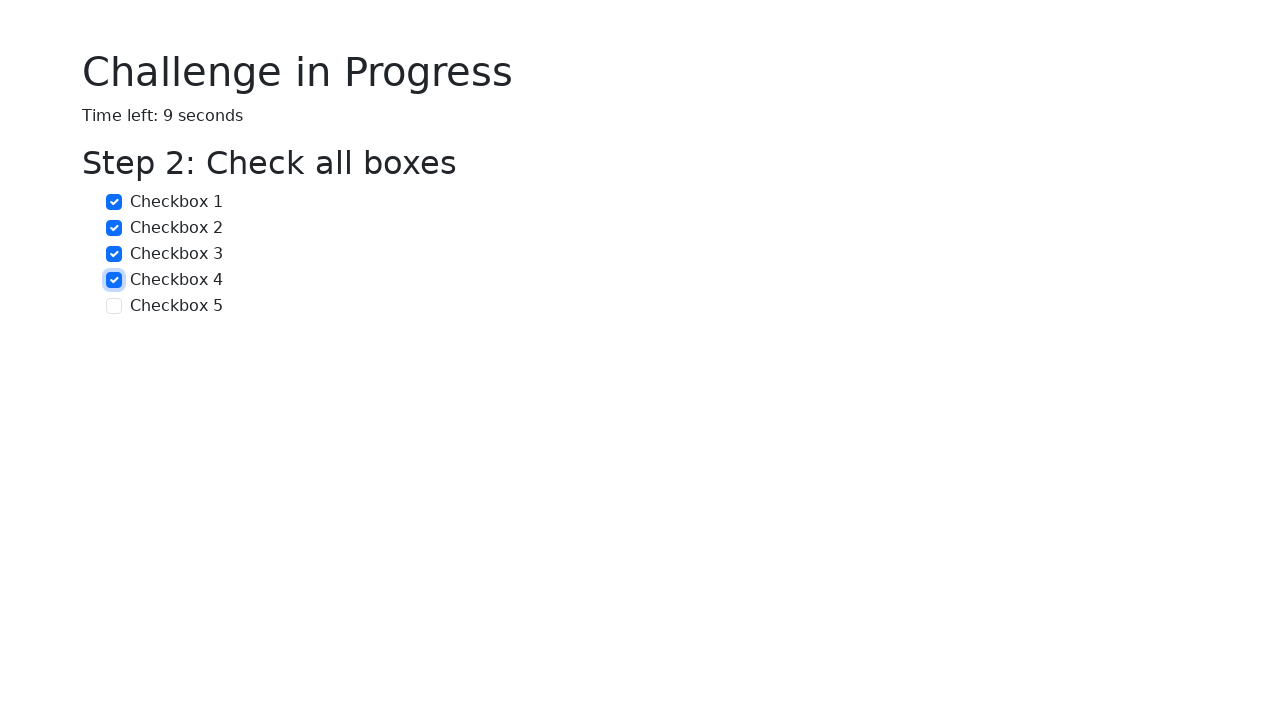

Checked a checkbox at (114, 306) on internal:role=checkbox >> nth=4
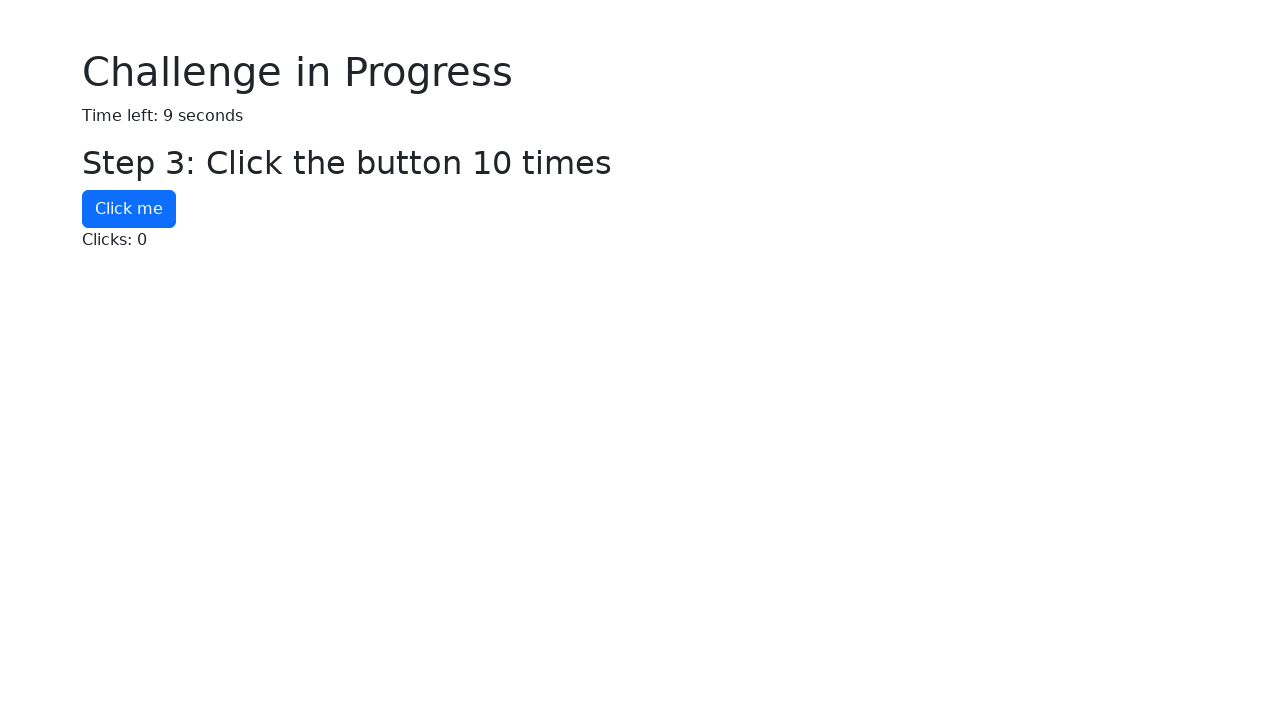

Clicked 'Click me' button (iteration 1/10) at (129, 209) on internal:text="Click me"i
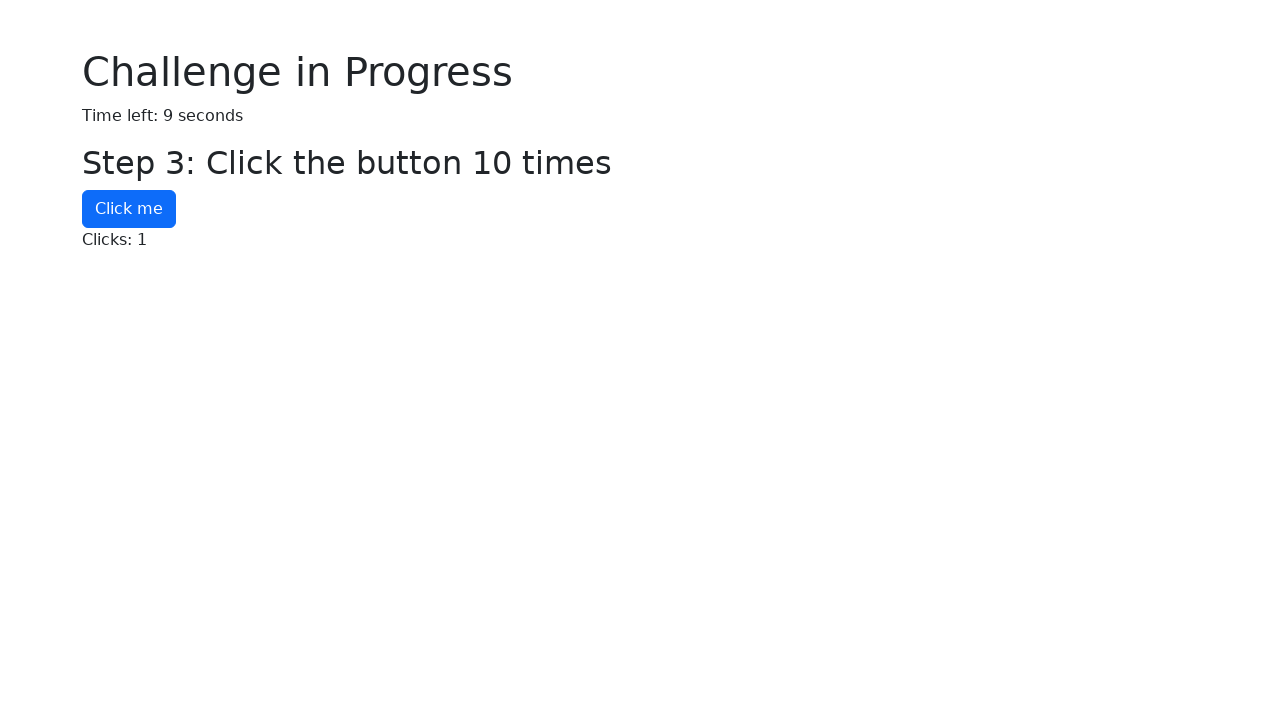

Clicked 'Click me' button (iteration 2/10) at (129, 209) on internal:text="Click me"i
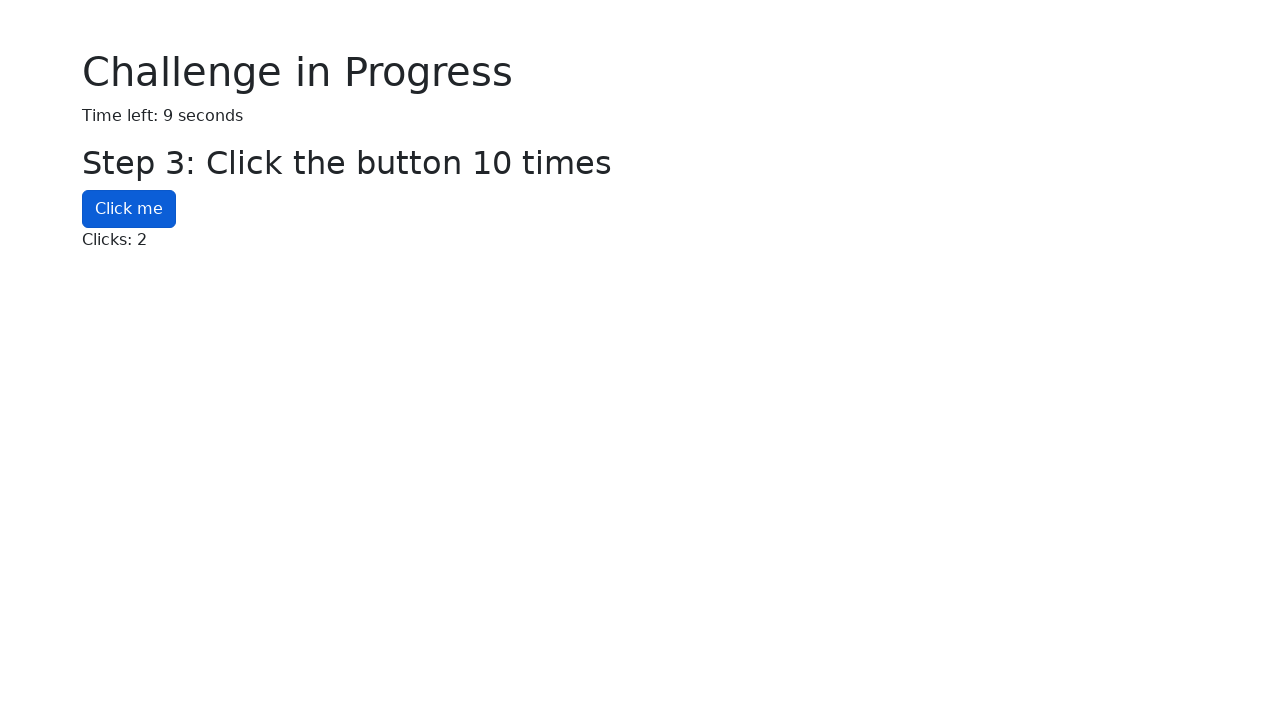

Clicked 'Click me' button (iteration 3/10) at (129, 209) on internal:text="Click me"i
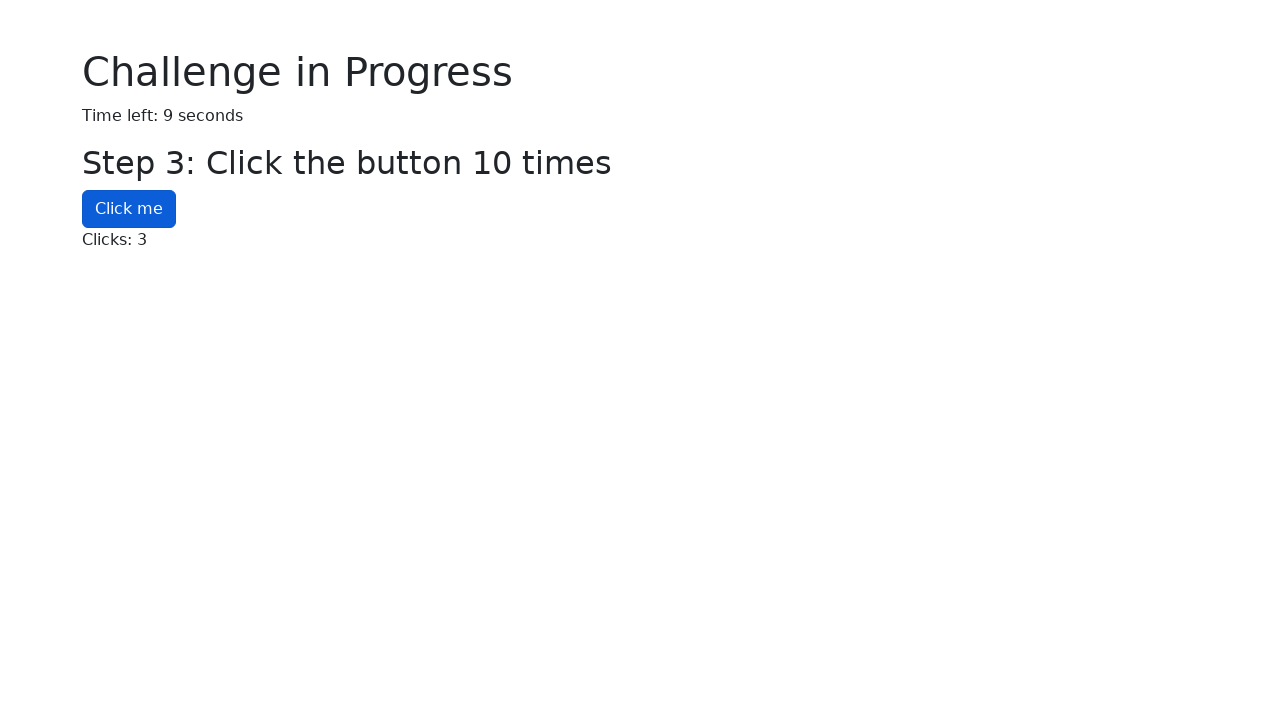

Clicked 'Click me' button (iteration 4/10) at (129, 209) on internal:text="Click me"i
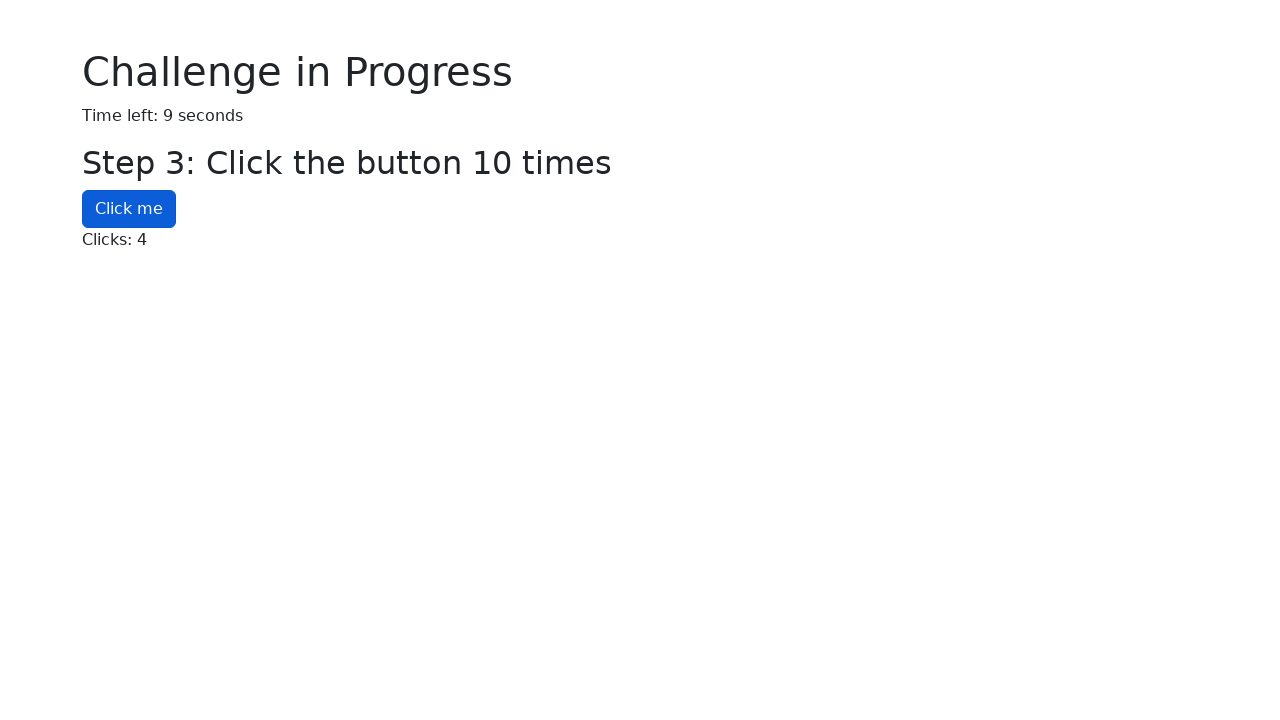

Clicked 'Click me' button (iteration 5/10) at (129, 209) on internal:text="Click me"i
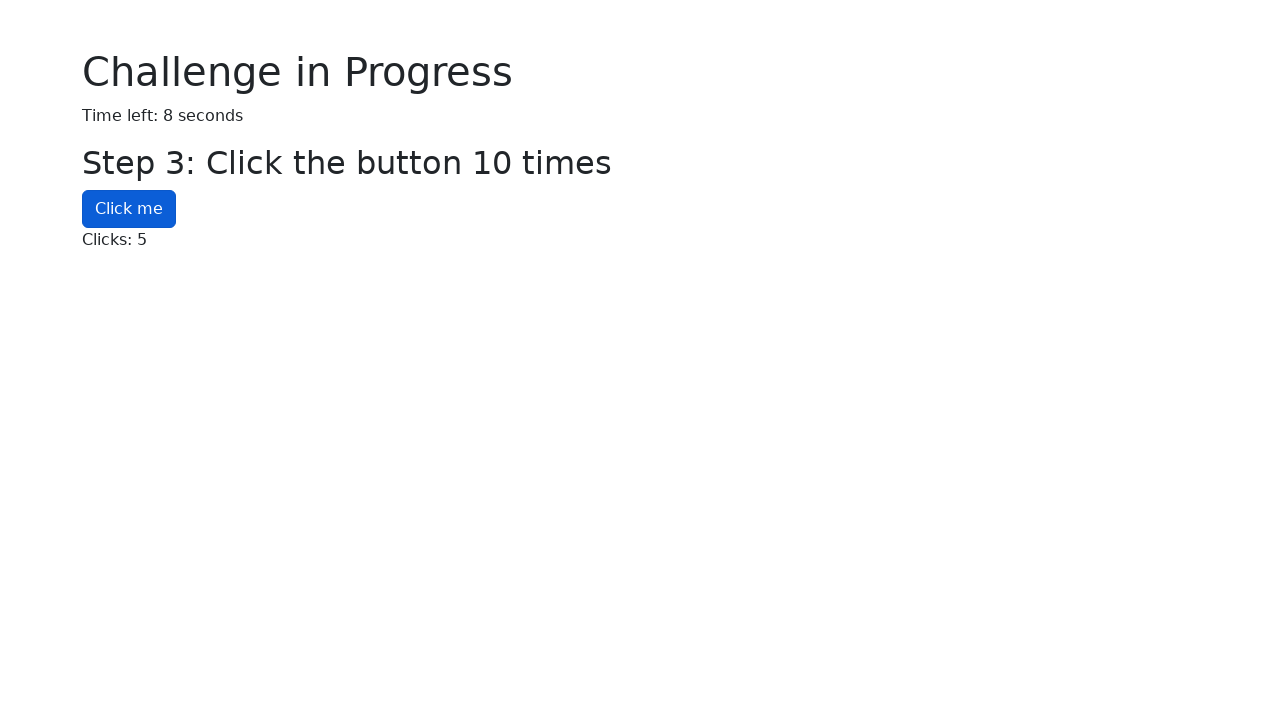

Clicked 'Click me' button (iteration 6/10) at (129, 209) on internal:text="Click me"i
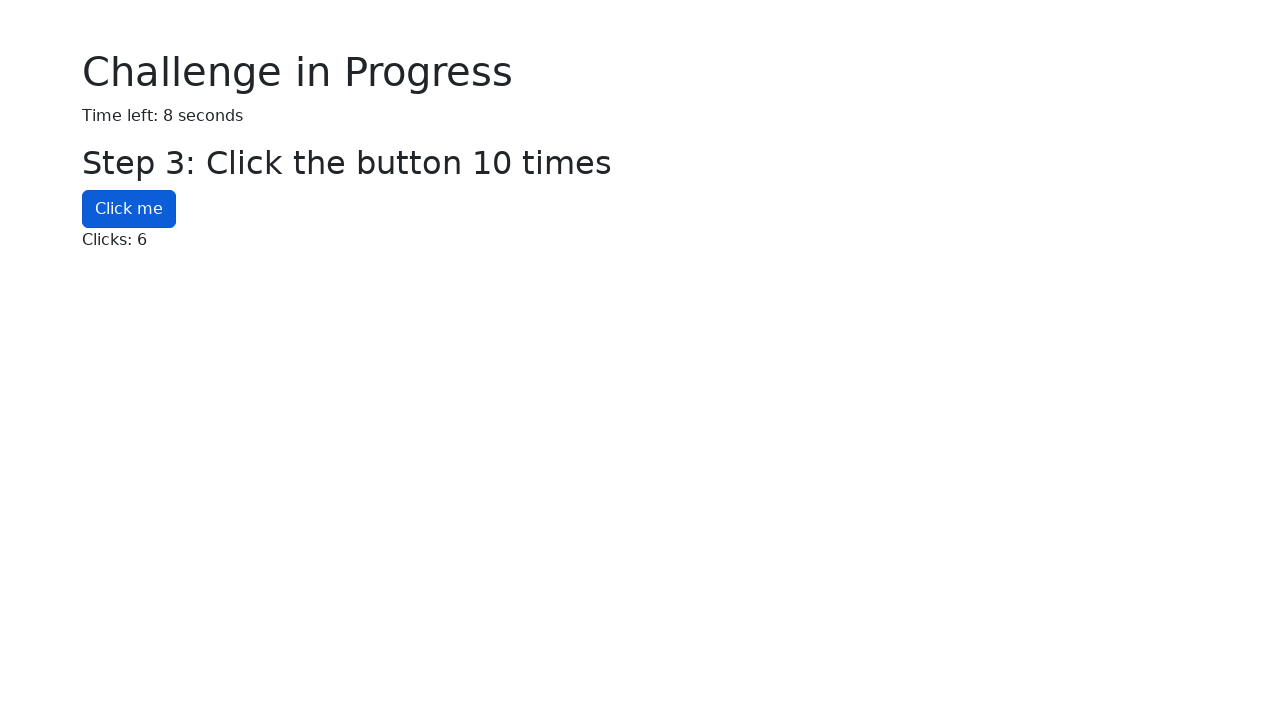

Clicked 'Click me' button (iteration 7/10) at (129, 209) on internal:text="Click me"i
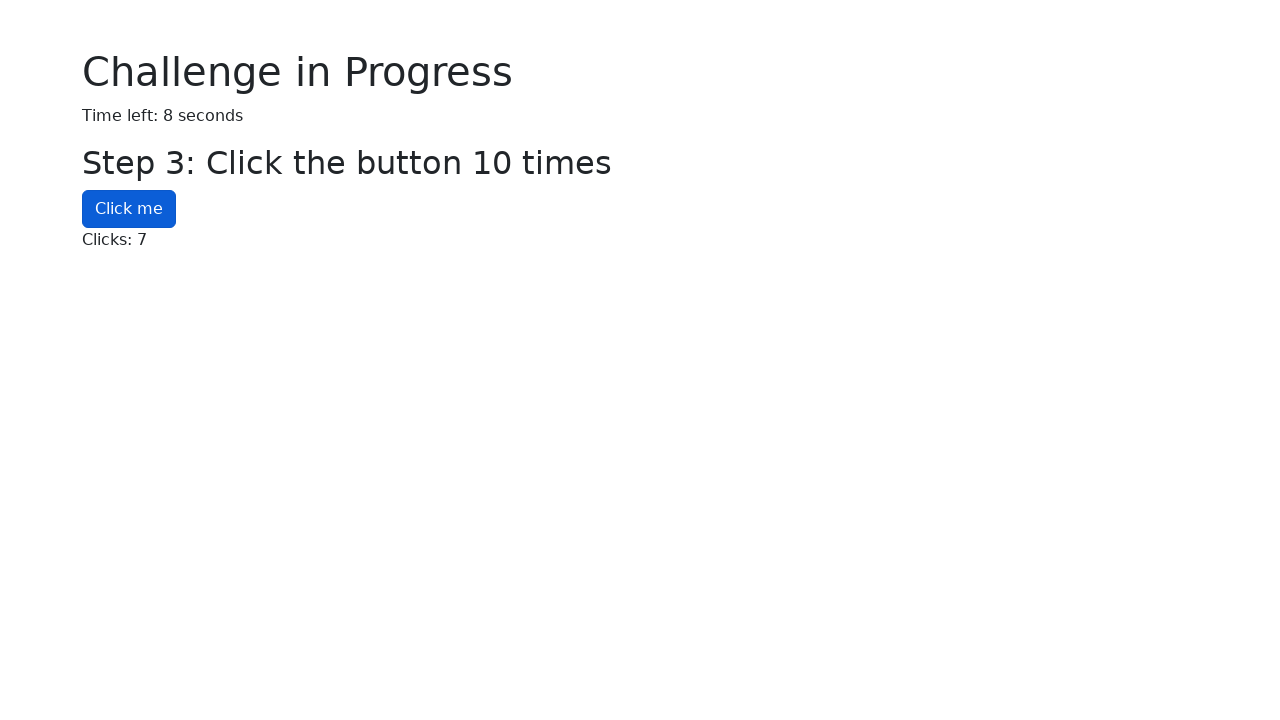

Clicked 'Click me' button (iteration 8/10) at (129, 209) on internal:text="Click me"i
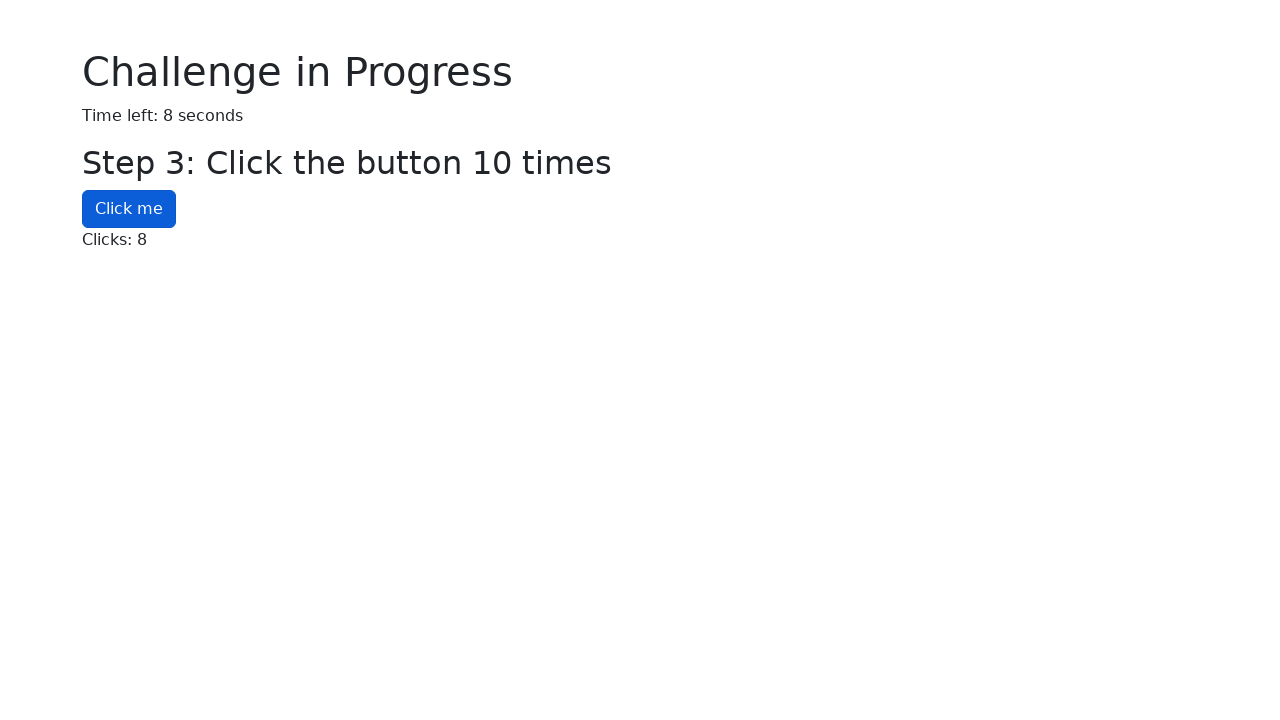

Clicked 'Click me' button (iteration 9/10) at (129, 209) on internal:text="Click me"i
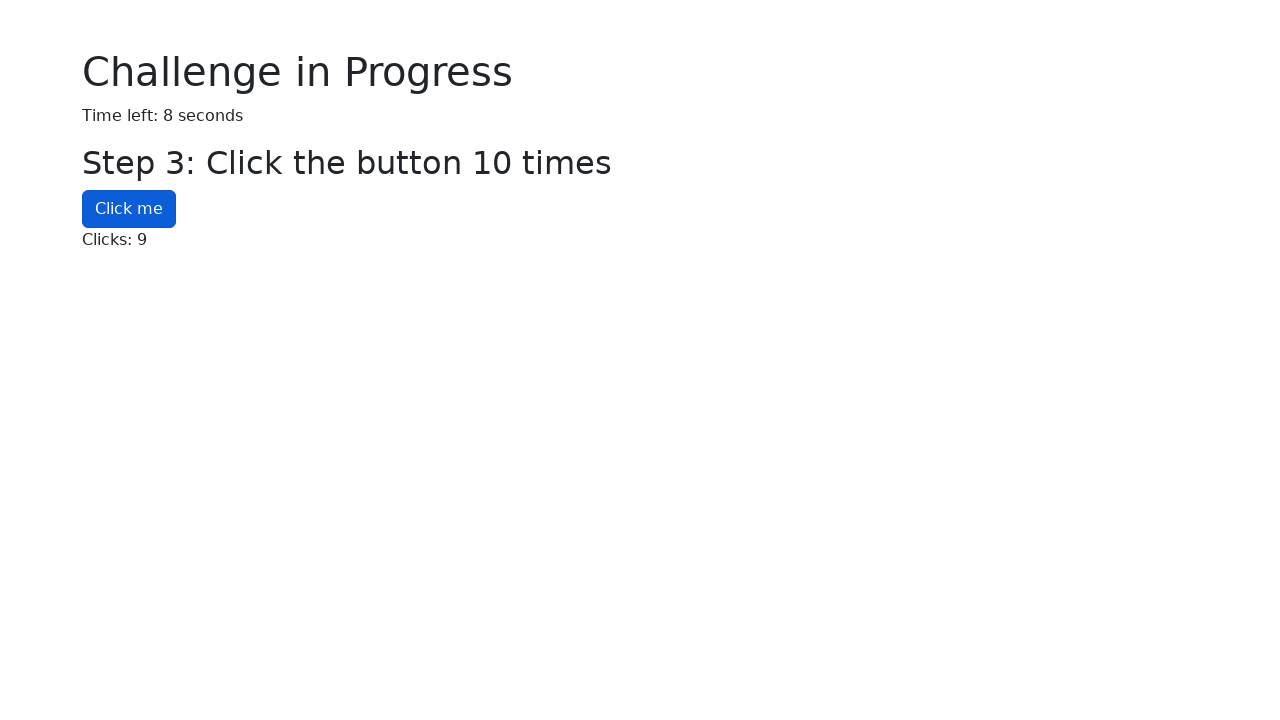

Clicked 'Click me' button (iteration 10/10) at (129, 209) on internal:text="Click me"i
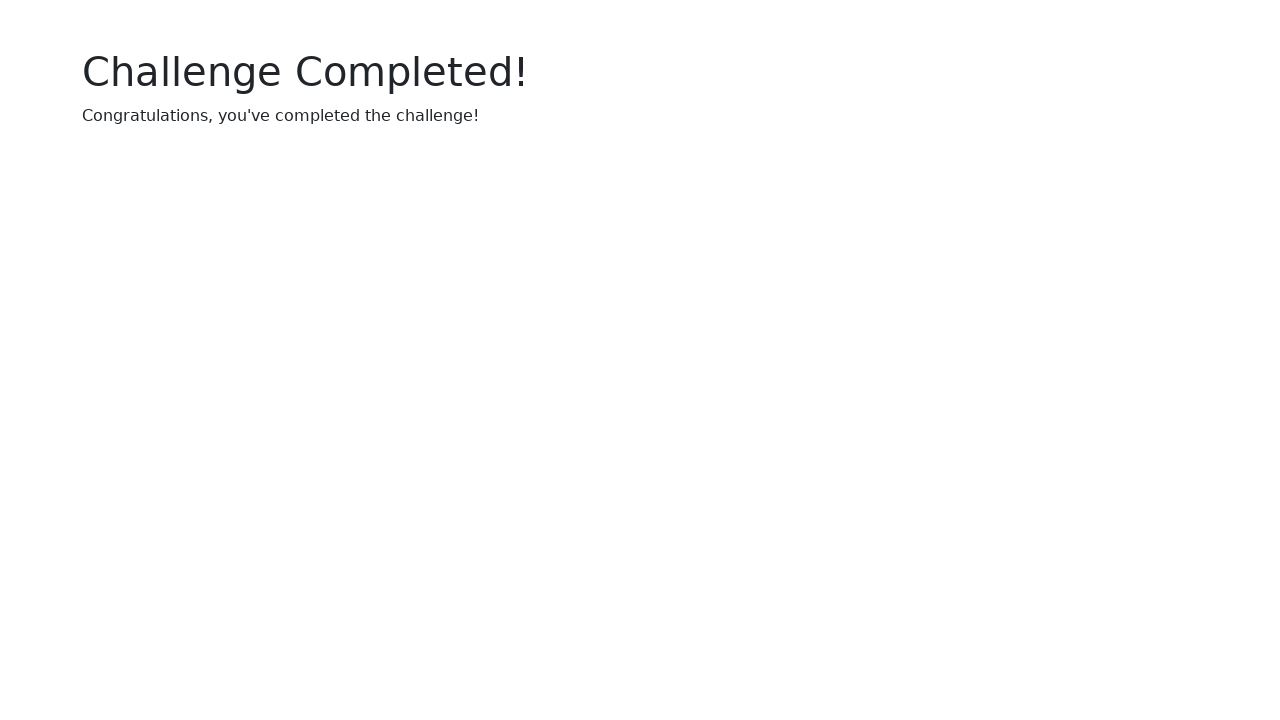

Challenge Completed message appeared
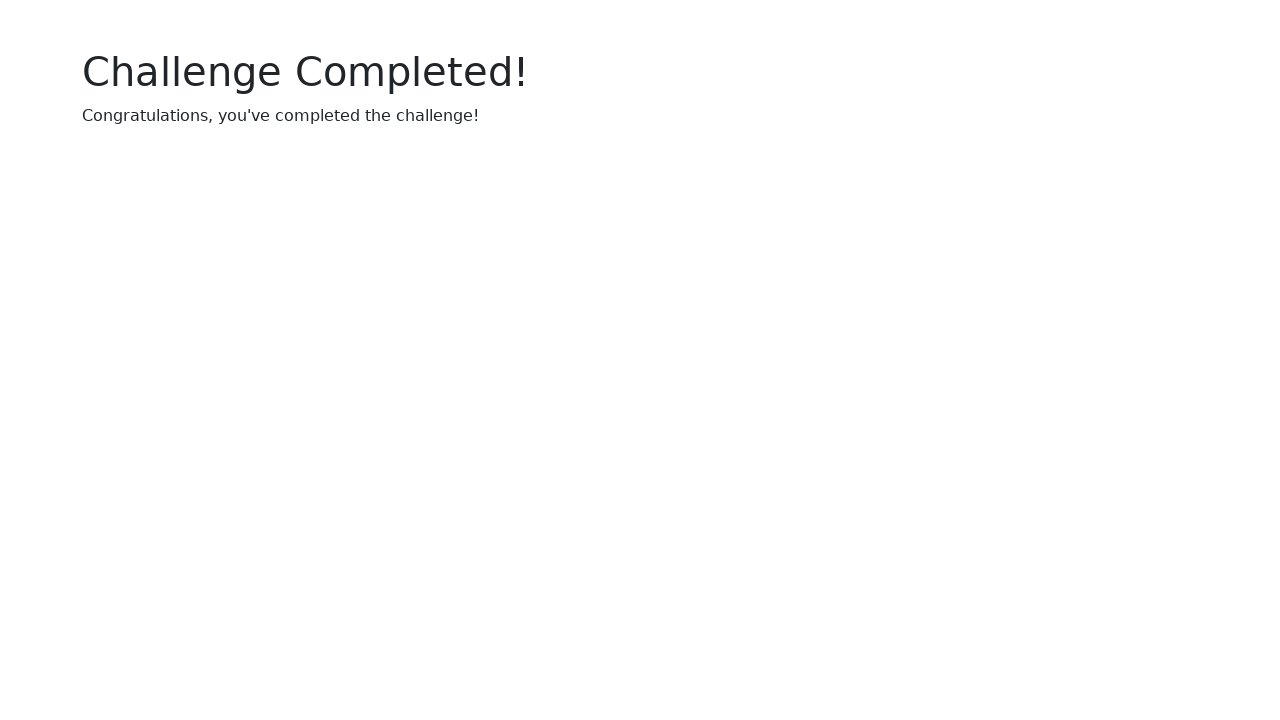

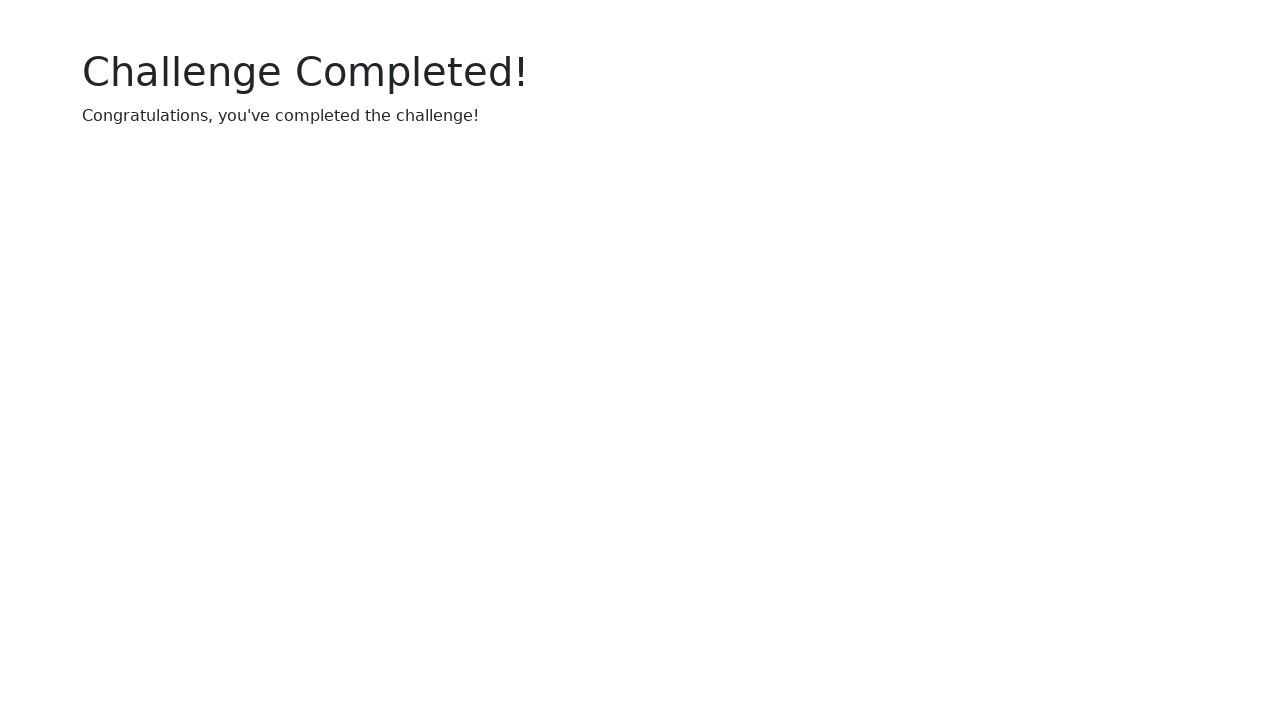